Tests checkbox interaction on a registration form by checking if a checkbox is displayed, clicking it, and then unchecking it if selected

Starting URL: http://demo.automationtesting.in/Register.html

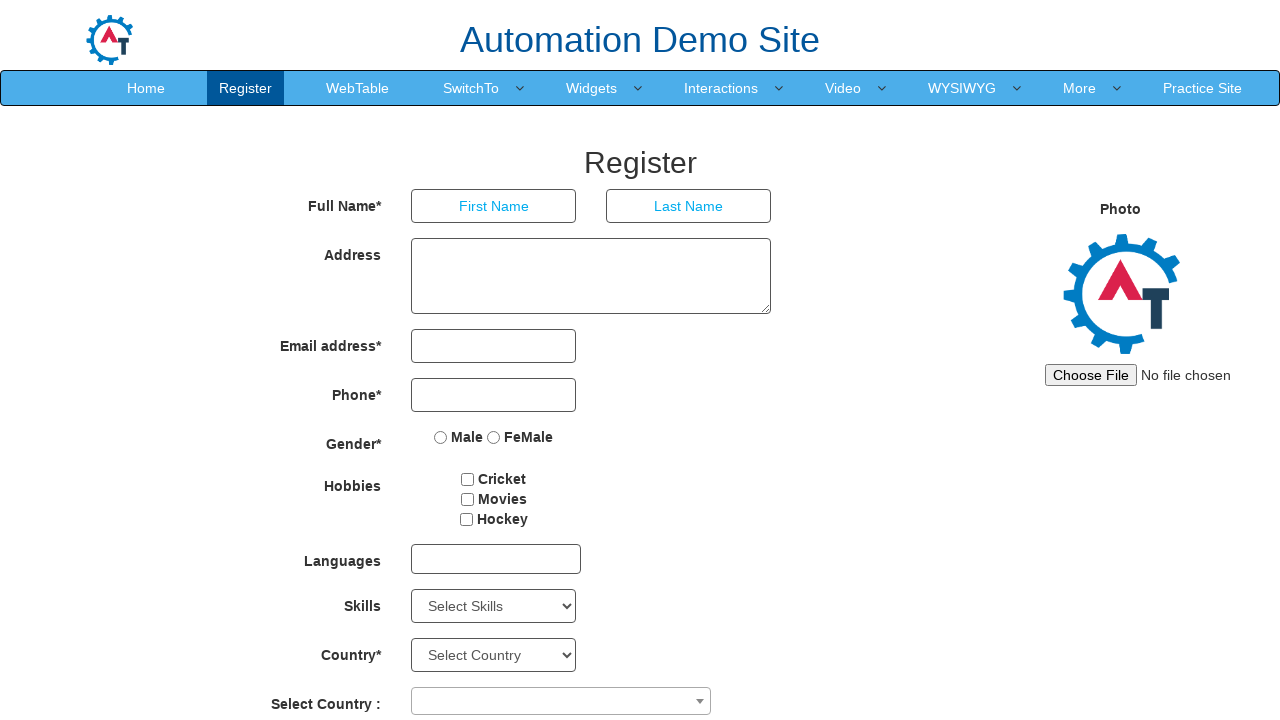

Located movie checkbox element with id 'checkbox2'
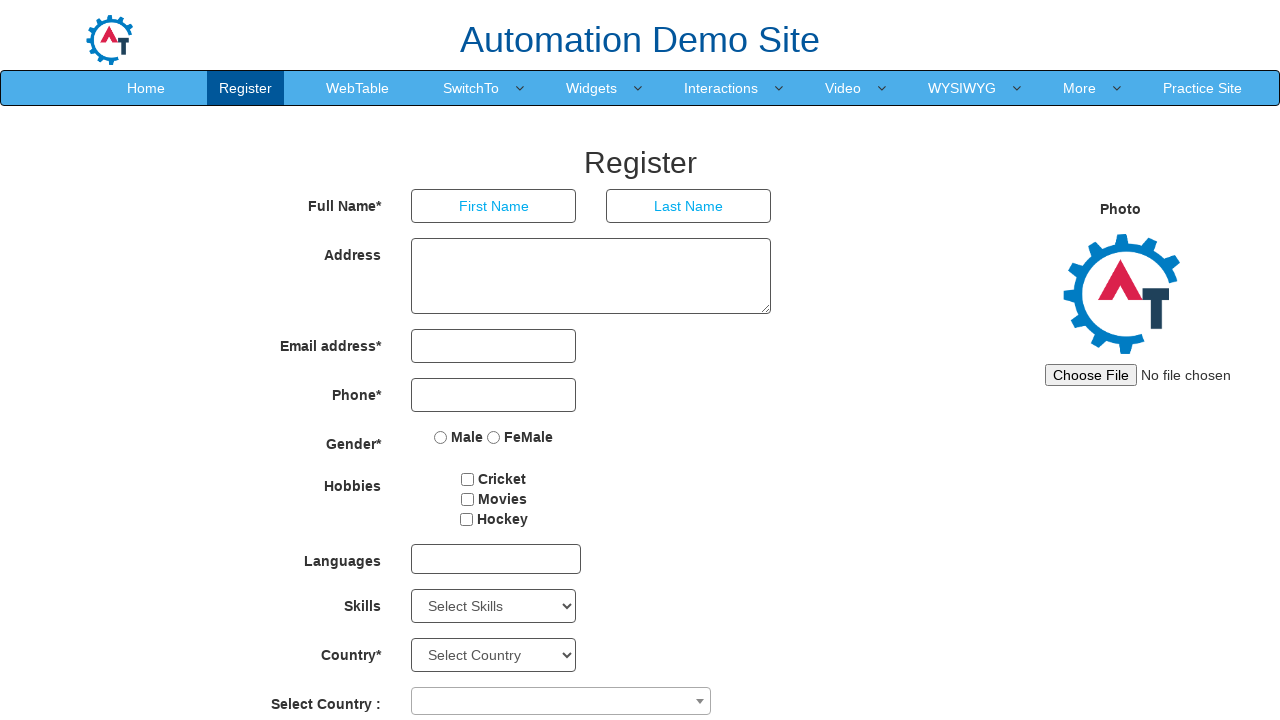

Verified checkbox is visible on the registration form
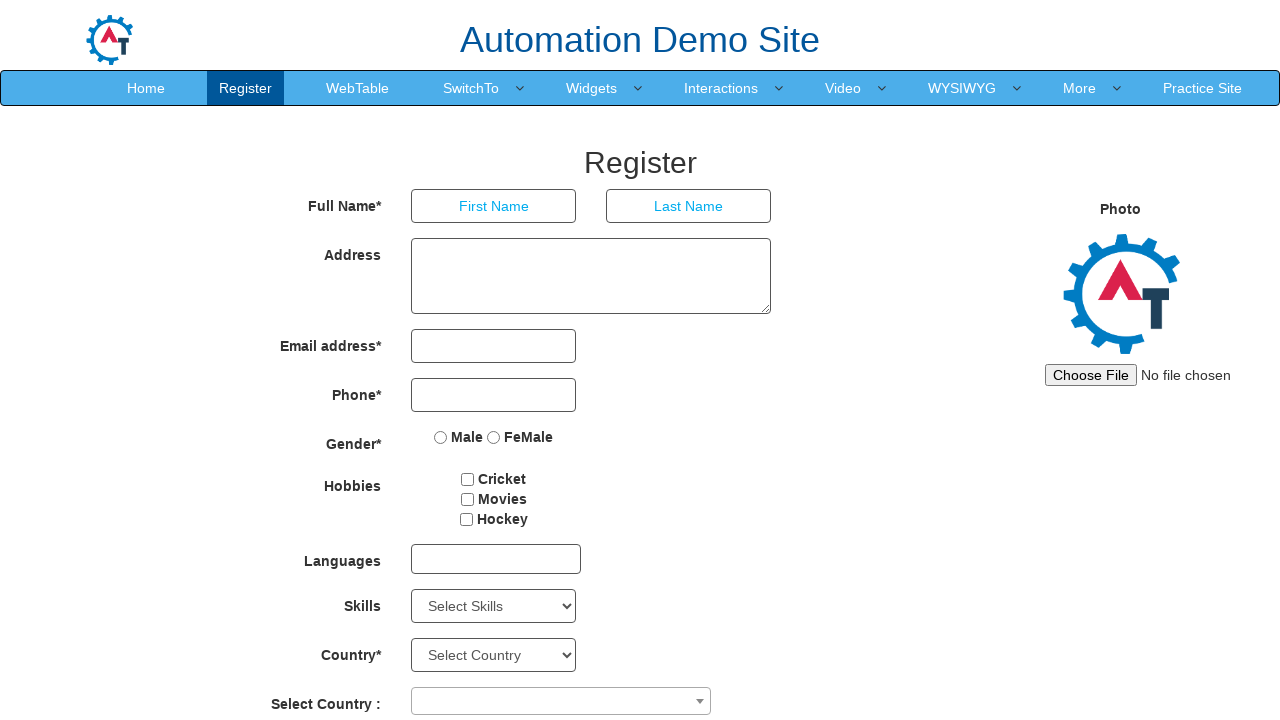

Clicked on the movie checkbox to select it at (467, 499) on #checkbox2
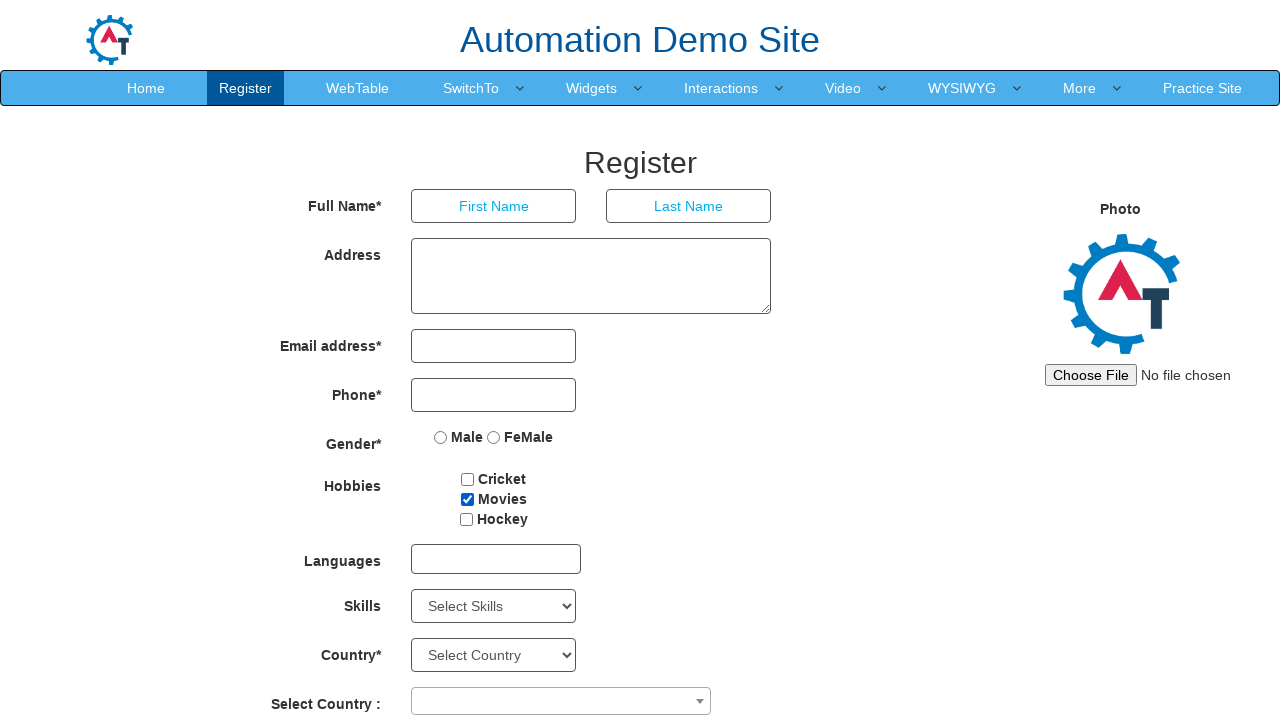

Verified checkbox is now selected
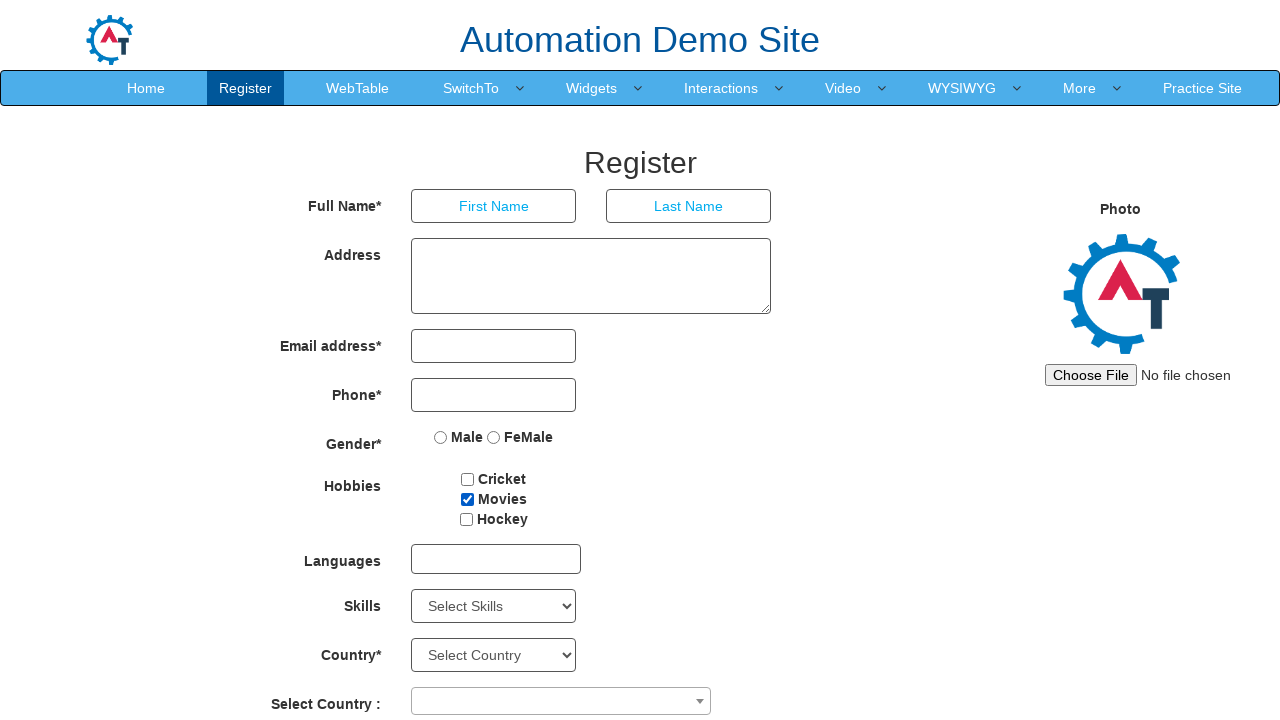

Unchecked the movie checkbox at (467, 499) on #checkbox2
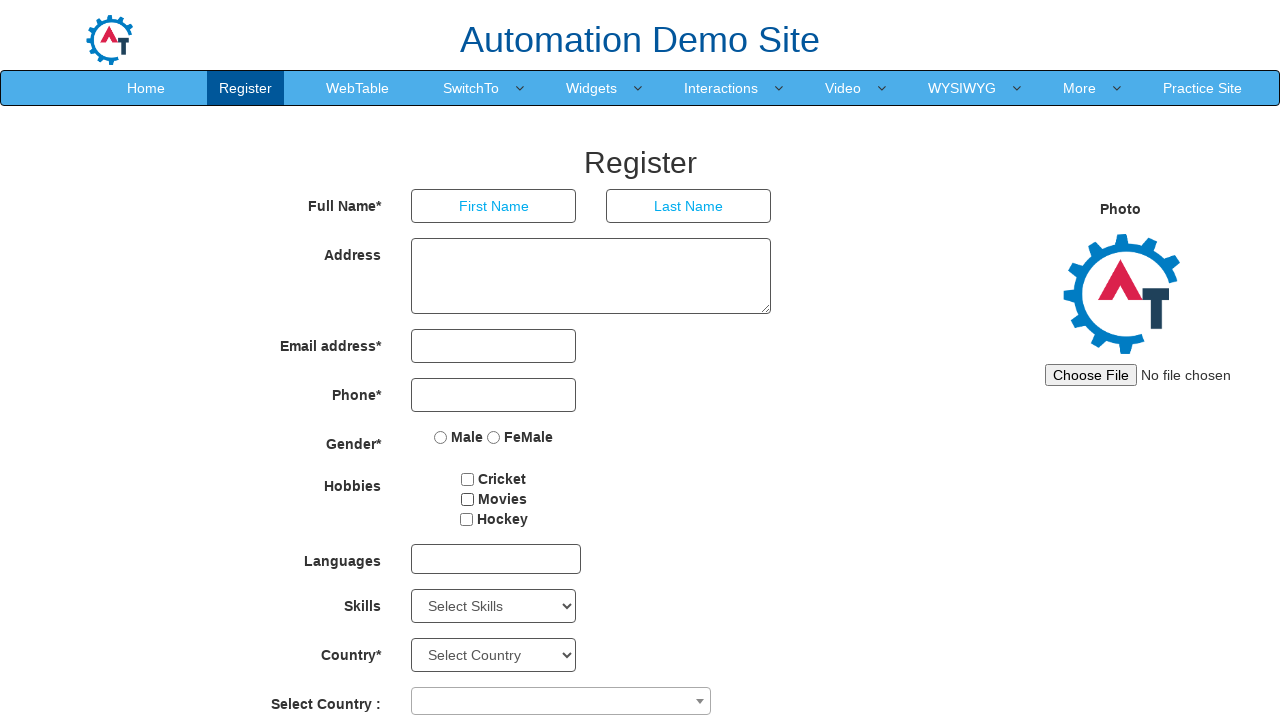

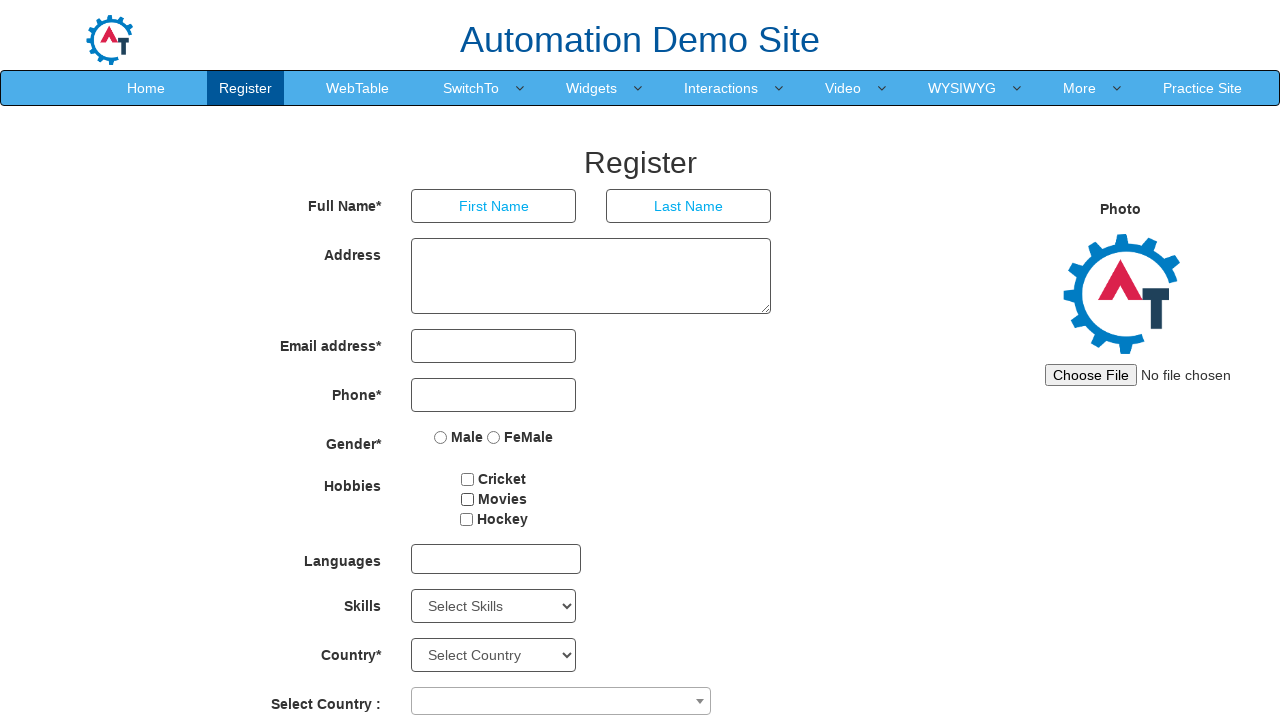